Tests window switching functionality by clicking a button that opens a new window, switching to the new window to verify it opened, closing it, and switching back to the parent window.

Starting URL: https://rahulshettyacademy.com/AutomationPractice/

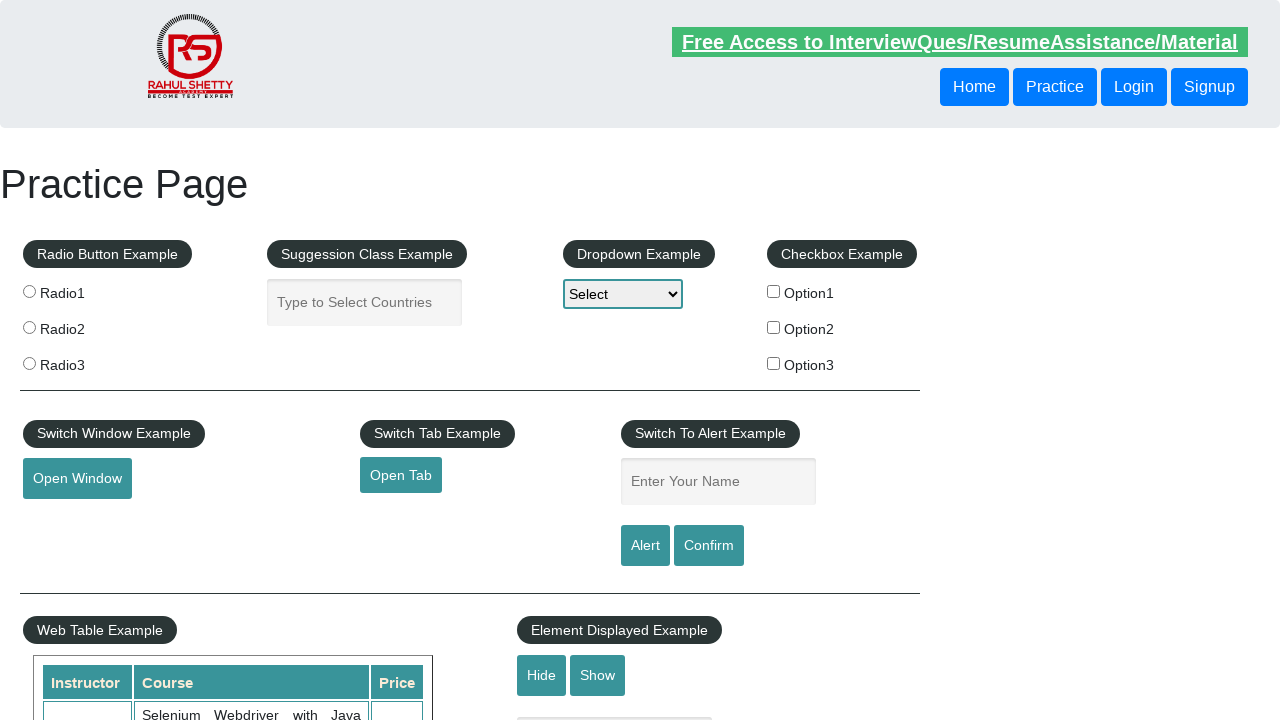

Clicked button to open new window at (77, 479) on button#openwindow
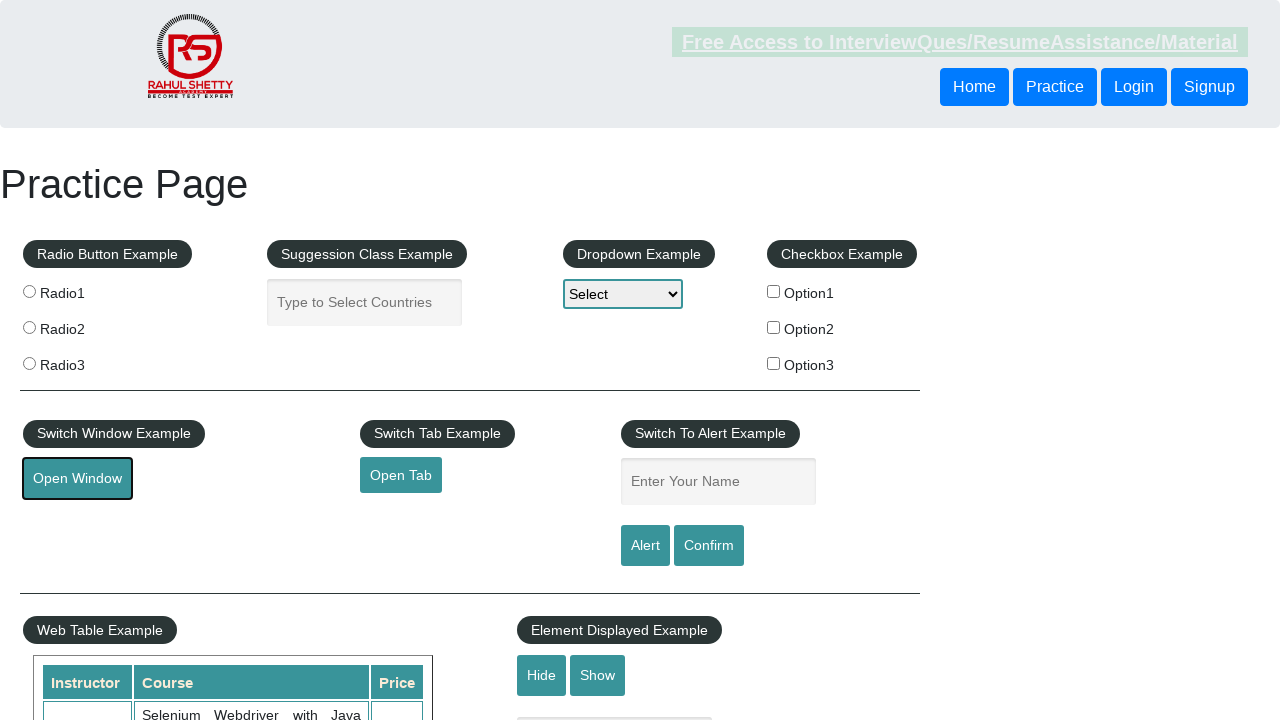

Waited 2 seconds for new window to open
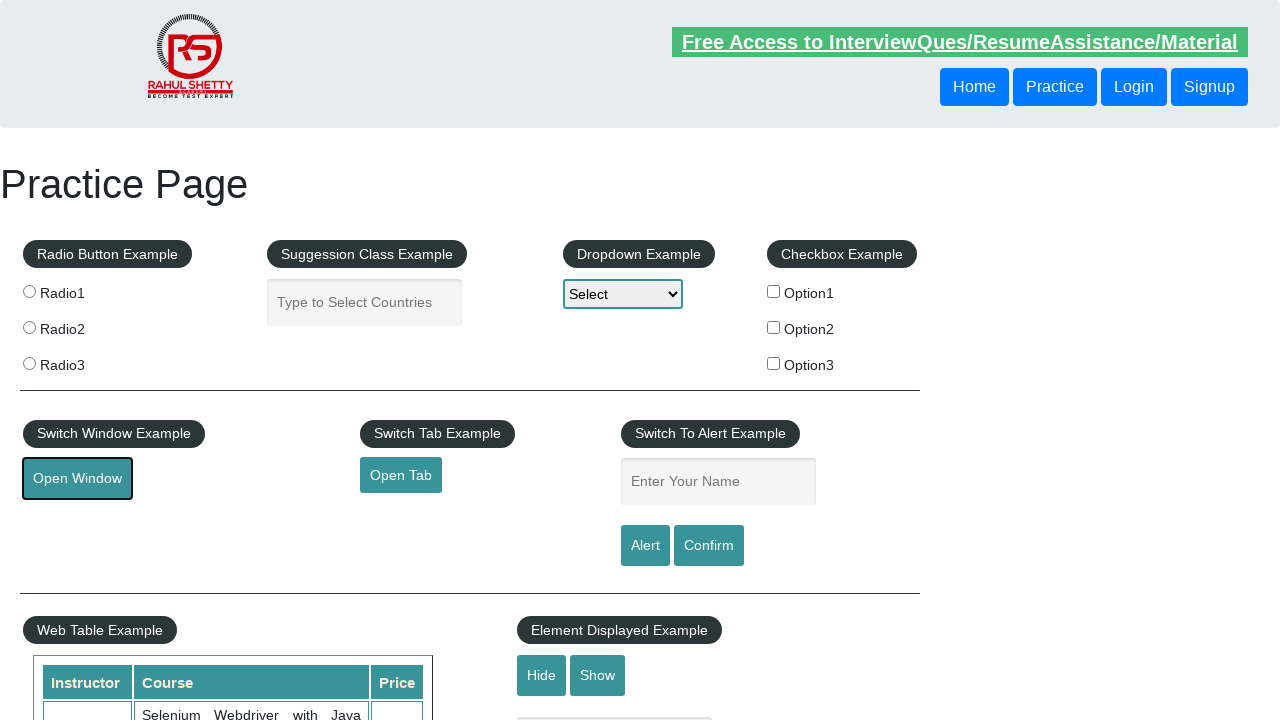

Retrieved all pages from context
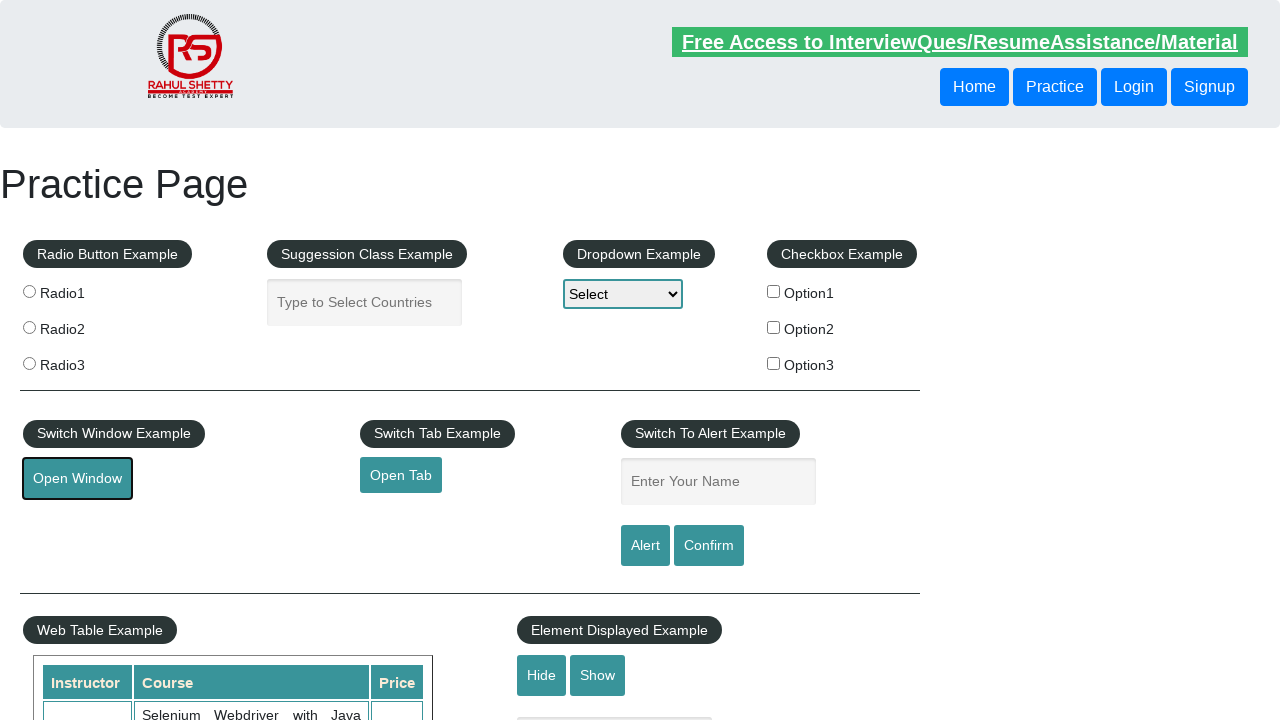

Identified new window page object
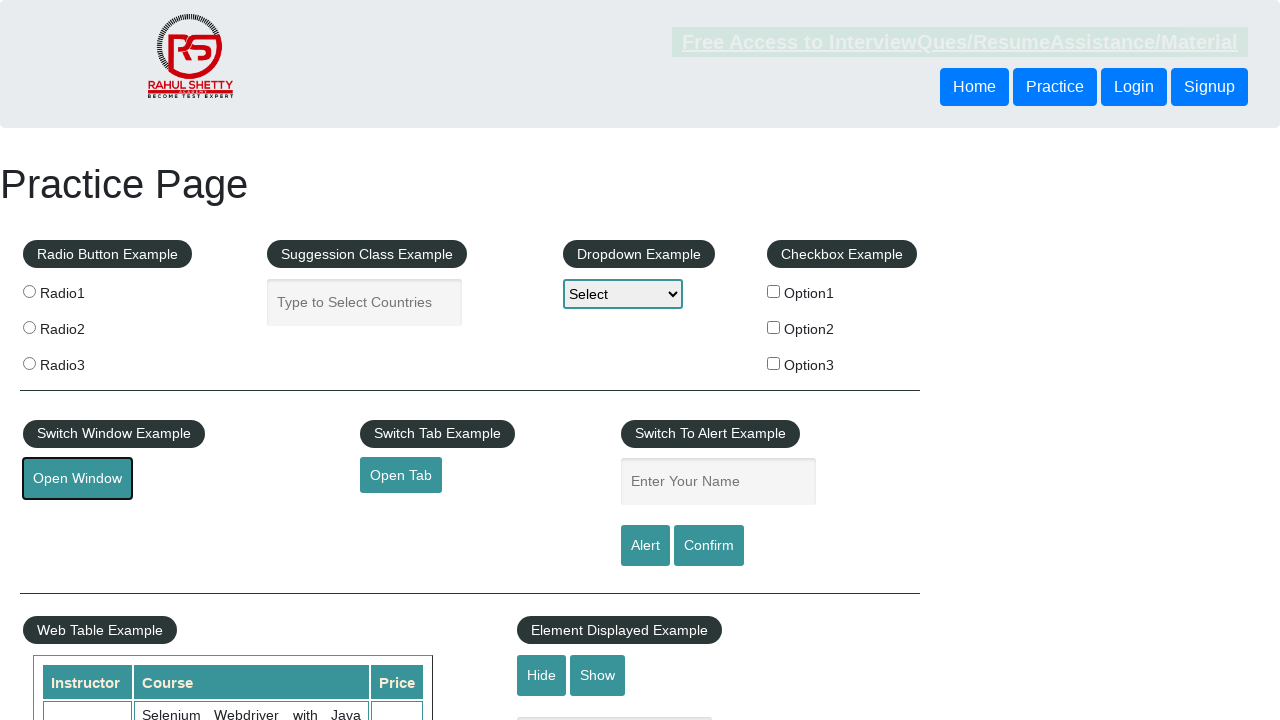

New window loaded (domcontentloaded state)
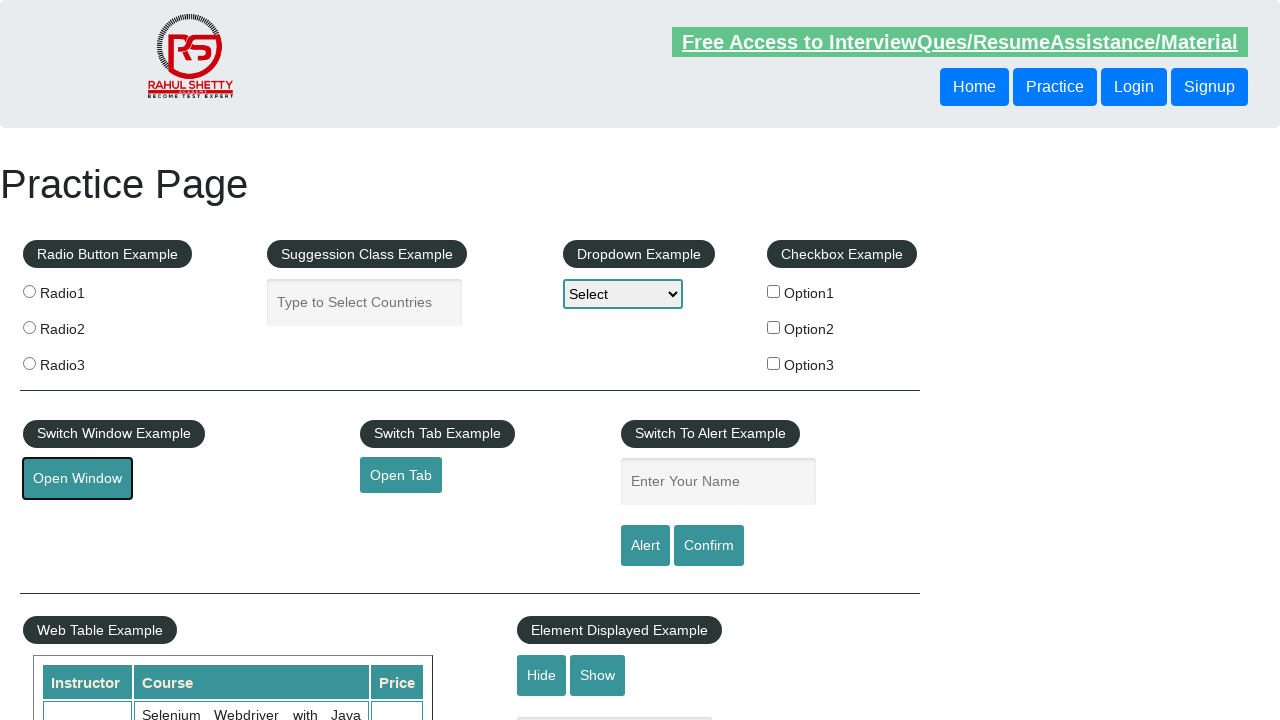

Verified new window title: QAClick Academy - A Testing Academy to Learn, Earn and Shine
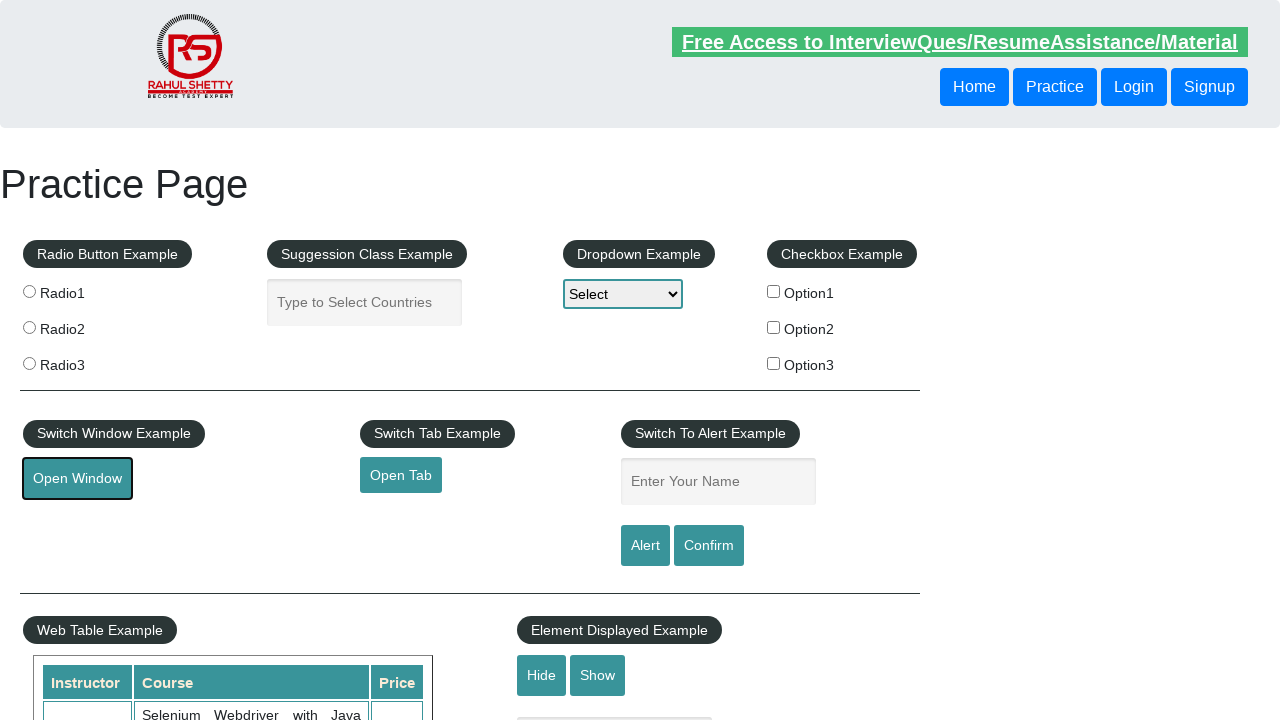

Closed the new window
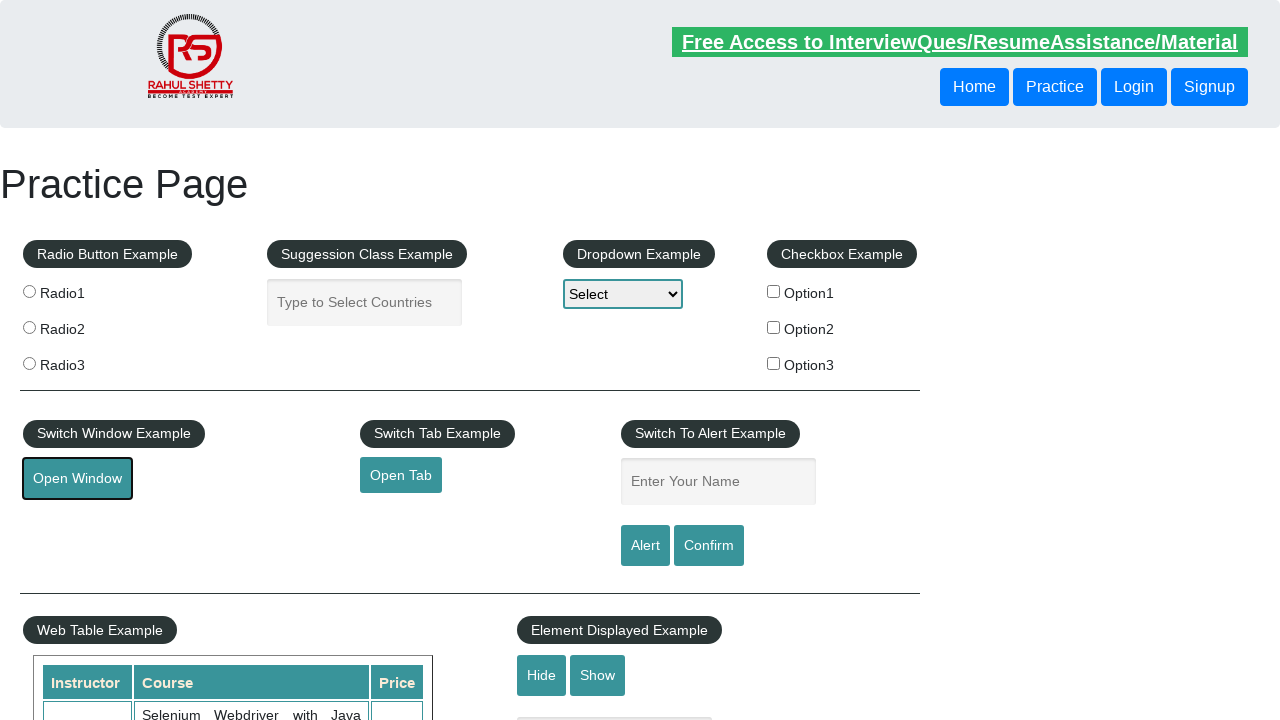

Verified parent window is still loaded and active
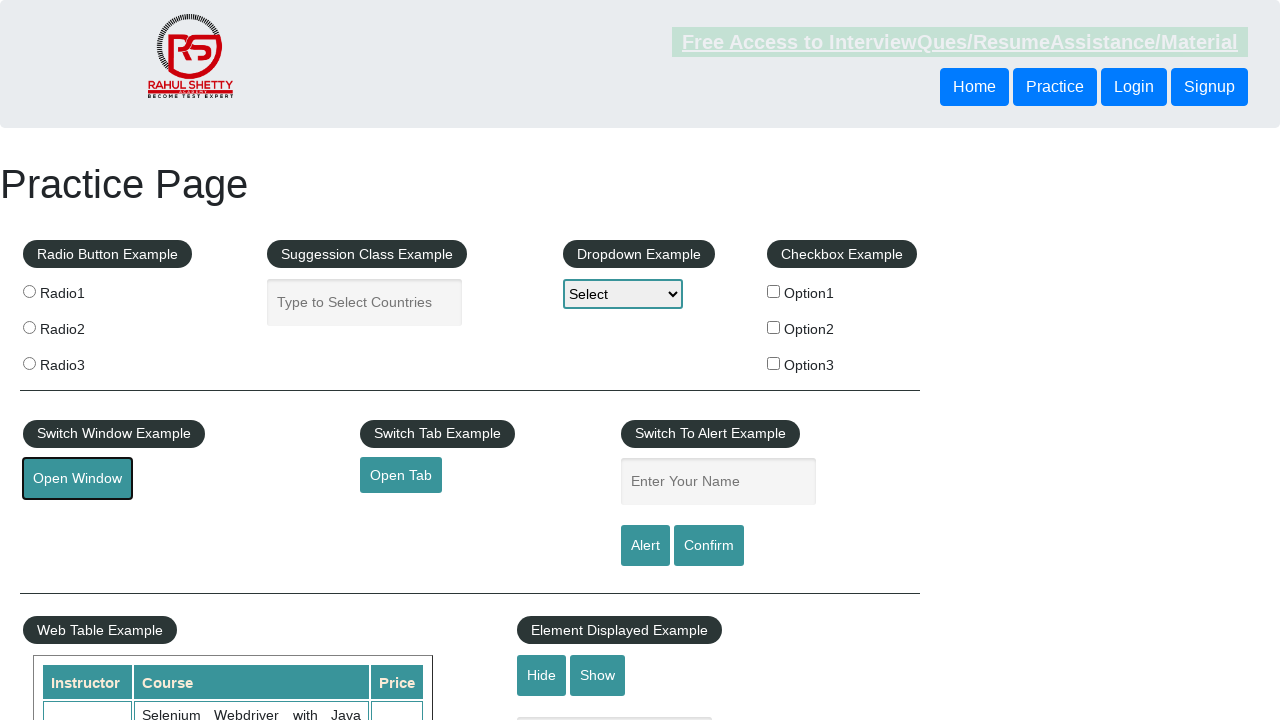

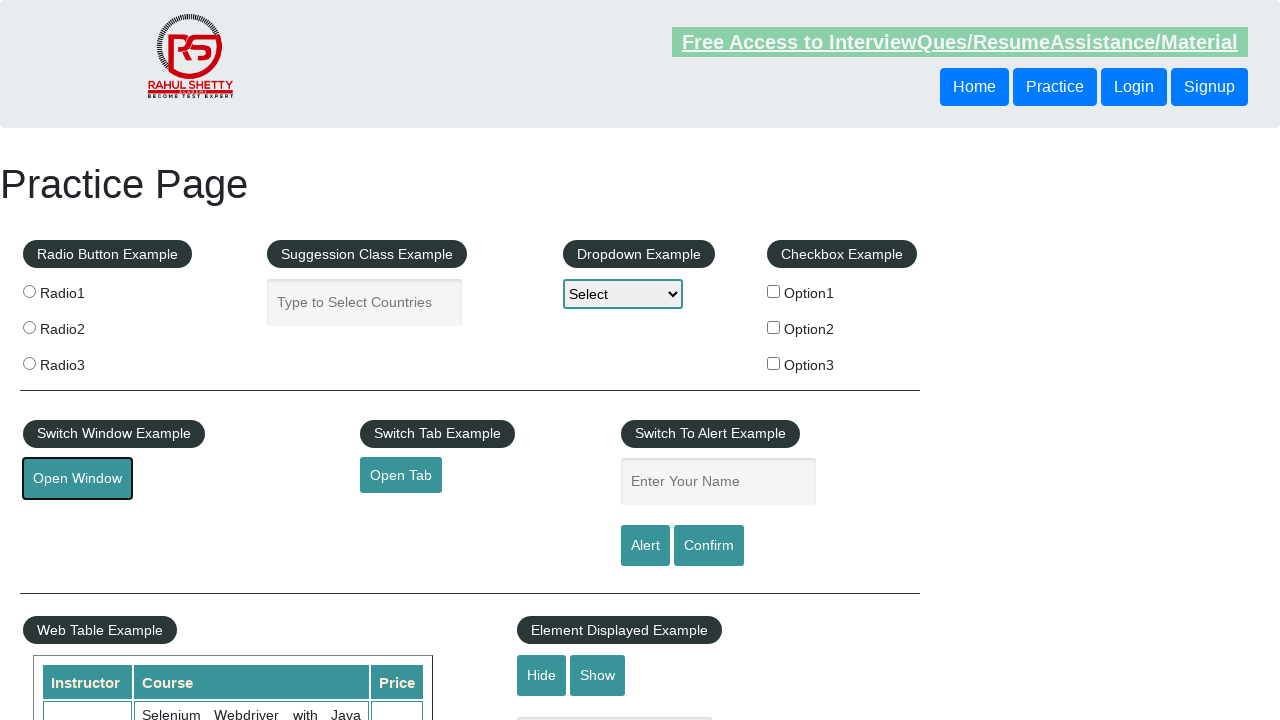